Tests opening footer links in new tabs by sending keyboard shortcuts to each link in the first column of the footer

Starting URL: https://rahulshettyacademy.com/AutomationPractice/

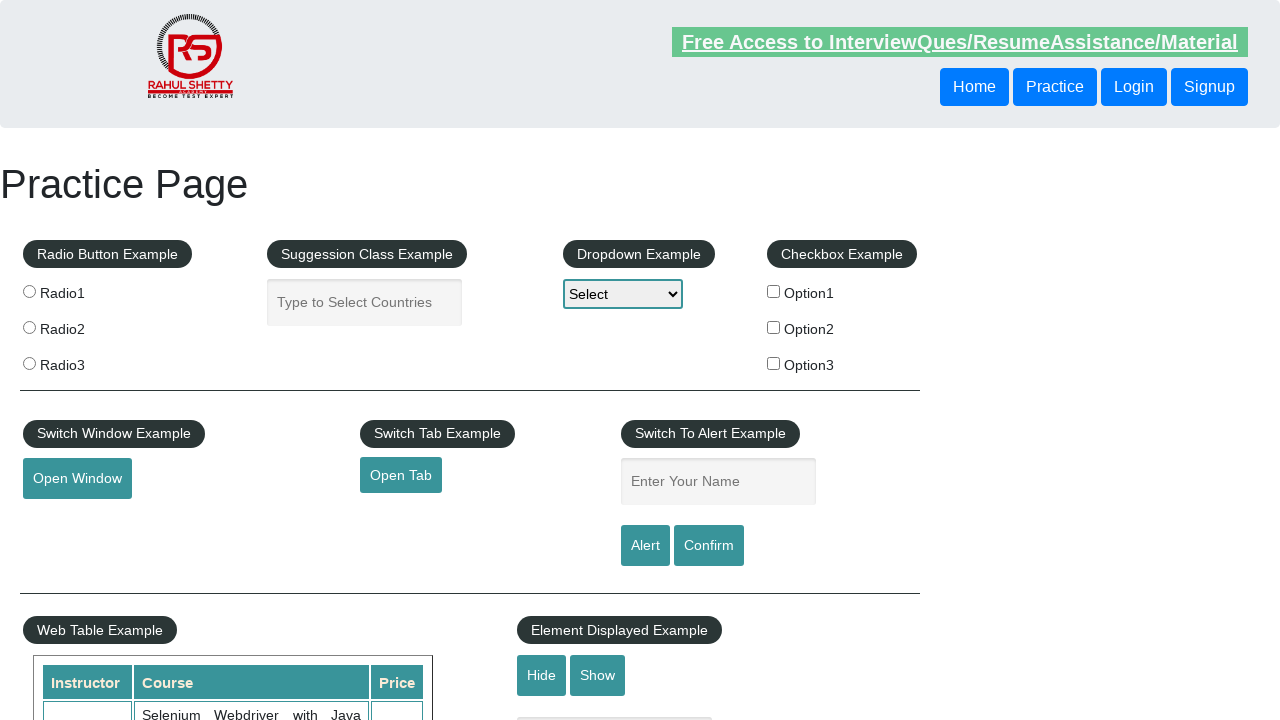

Located footer section with ID 'gf-BIG'
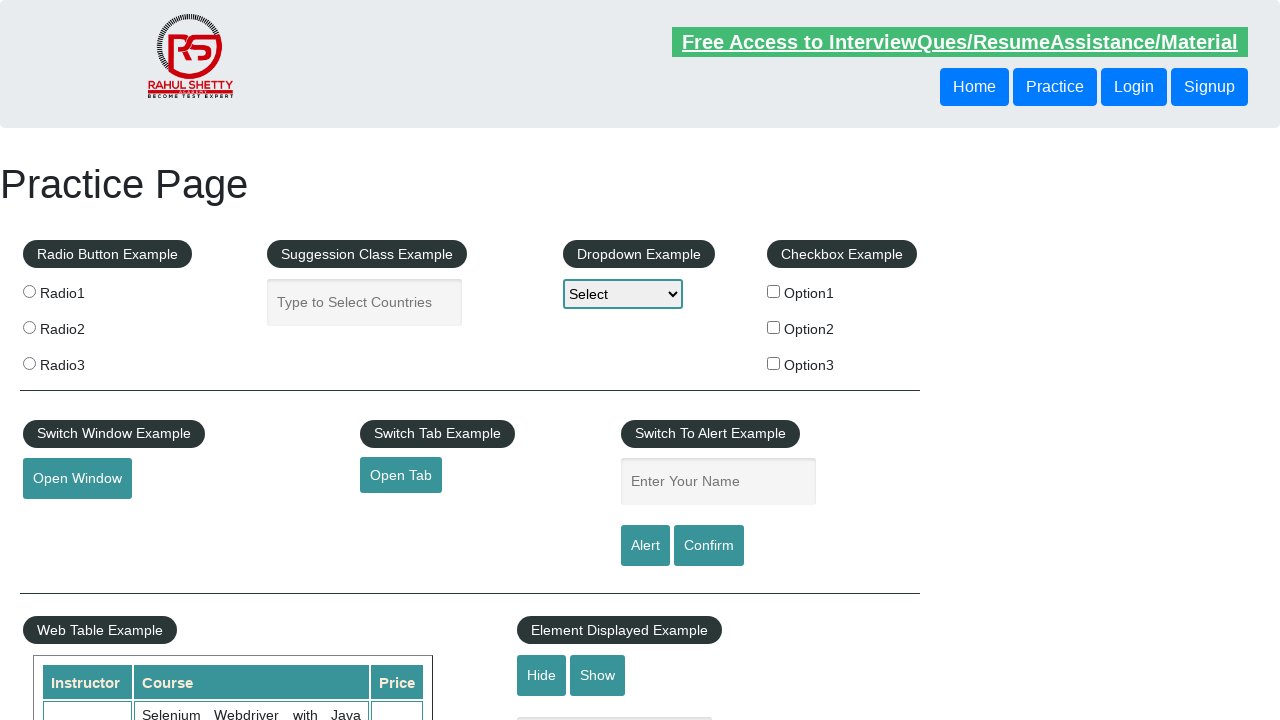

Located first column of footer links
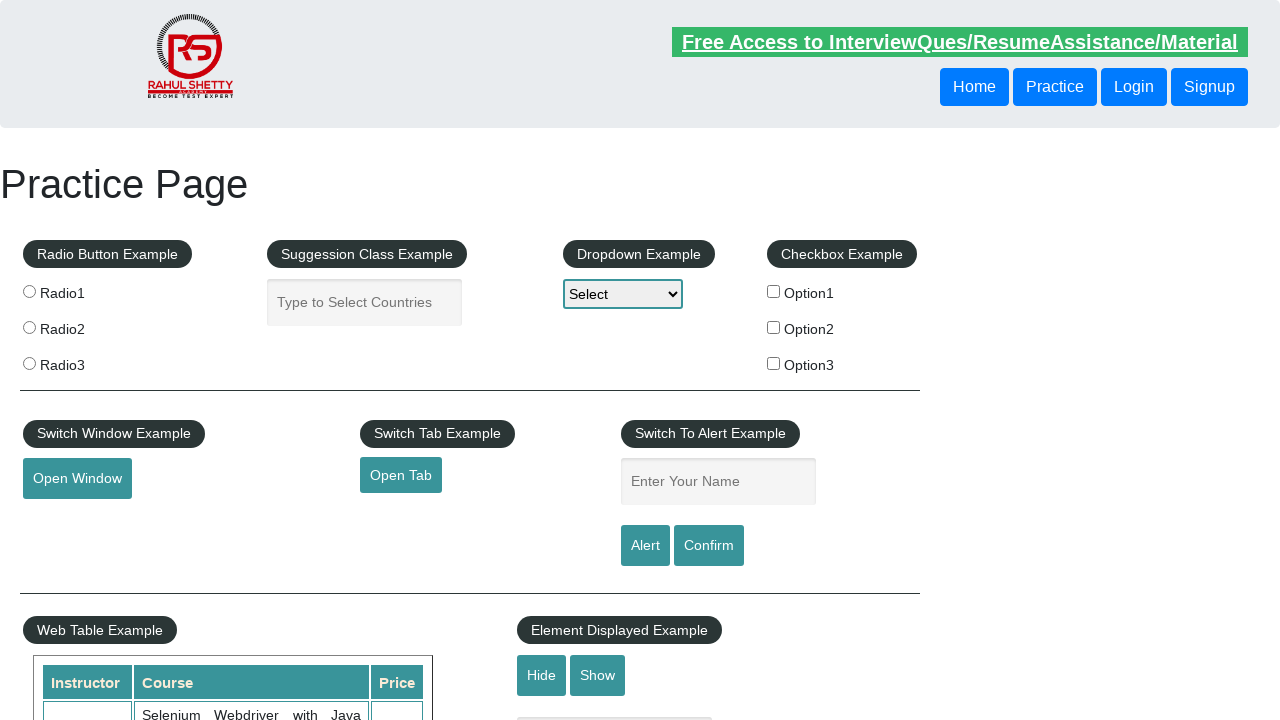

Retrieved 5 links from first footer column
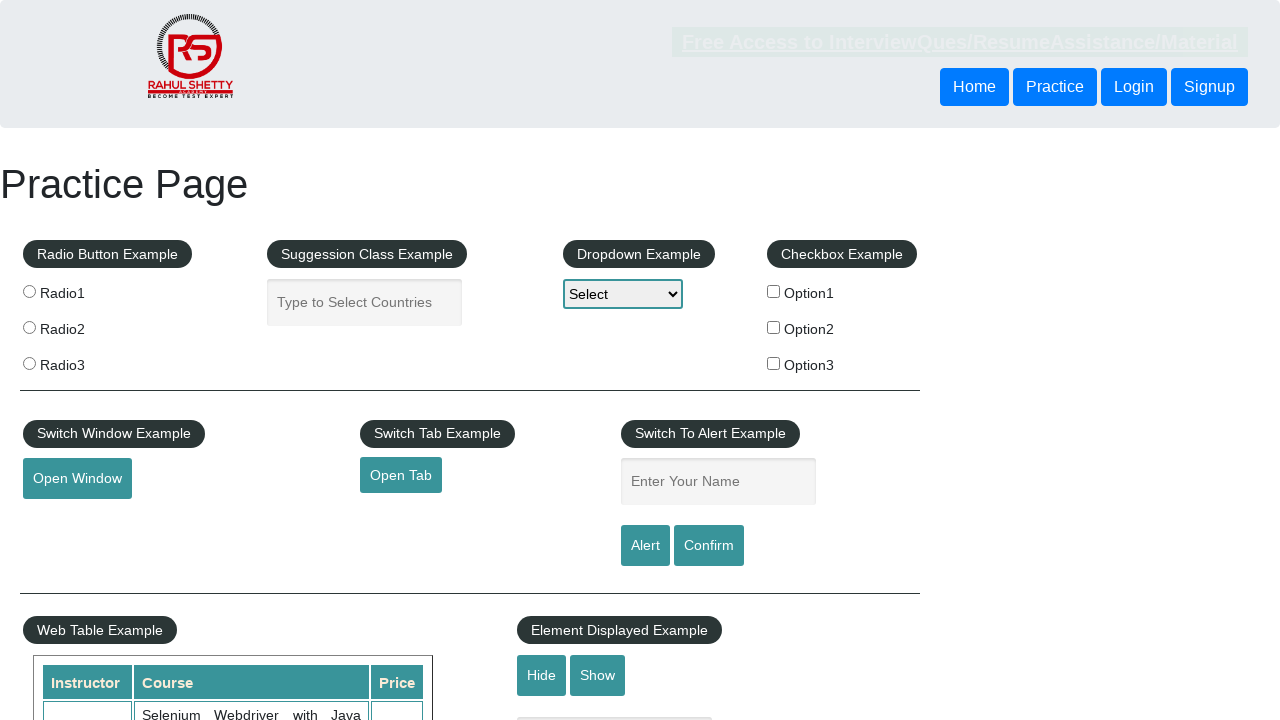

Opened footer link 1 in new tab using Ctrl+Click at (68, 520) on #gf-BIG >> xpath=//table/tbody/tr/td[1]/ul >> a >> nth=1
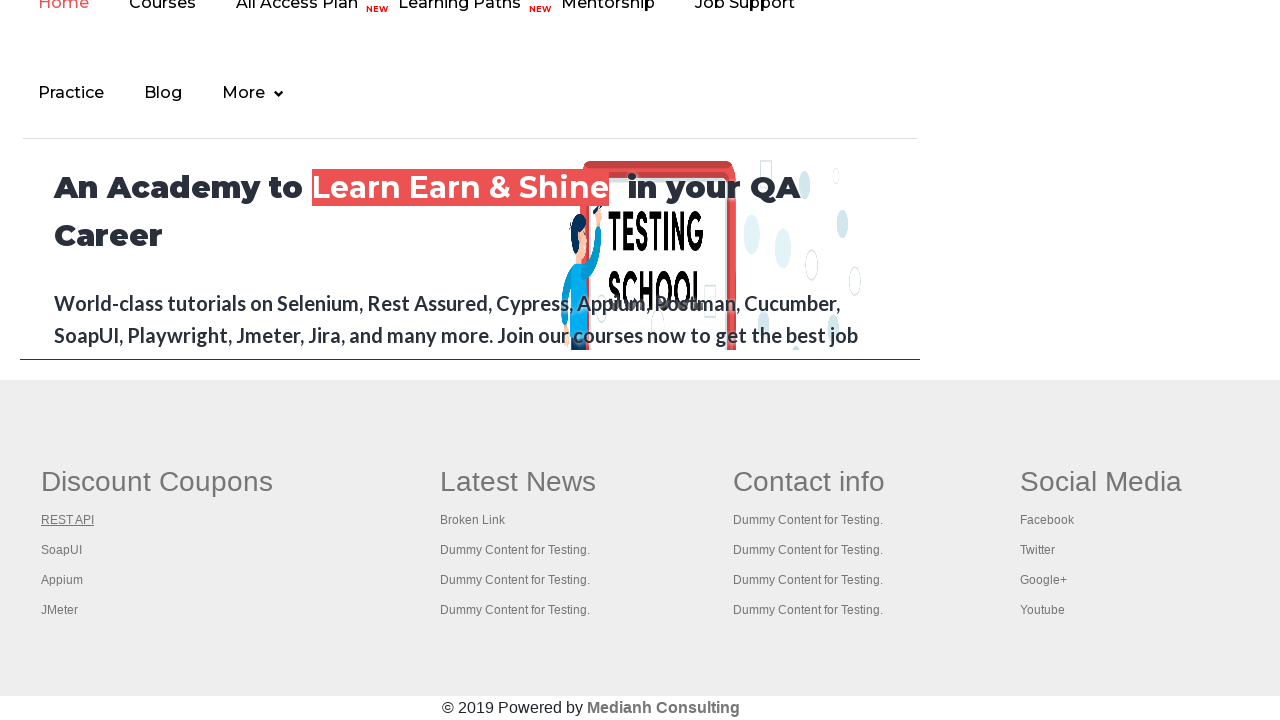

Opened footer link 2 in new tab using Ctrl+Click at (62, 550) on #gf-BIG >> xpath=//table/tbody/tr/td[1]/ul >> a >> nth=2
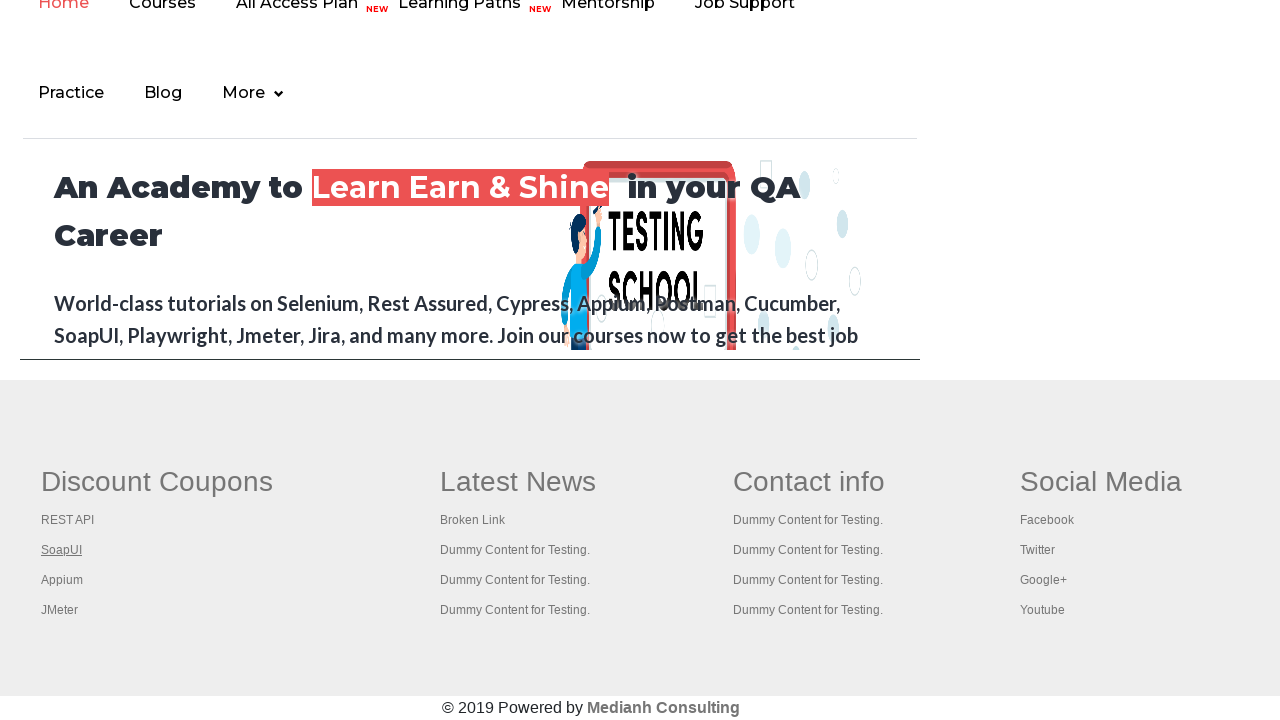

Opened footer link 3 in new tab using Ctrl+Click at (62, 580) on #gf-BIG >> xpath=//table/tbody/tr/td[1]/ul >> a >> nth=3
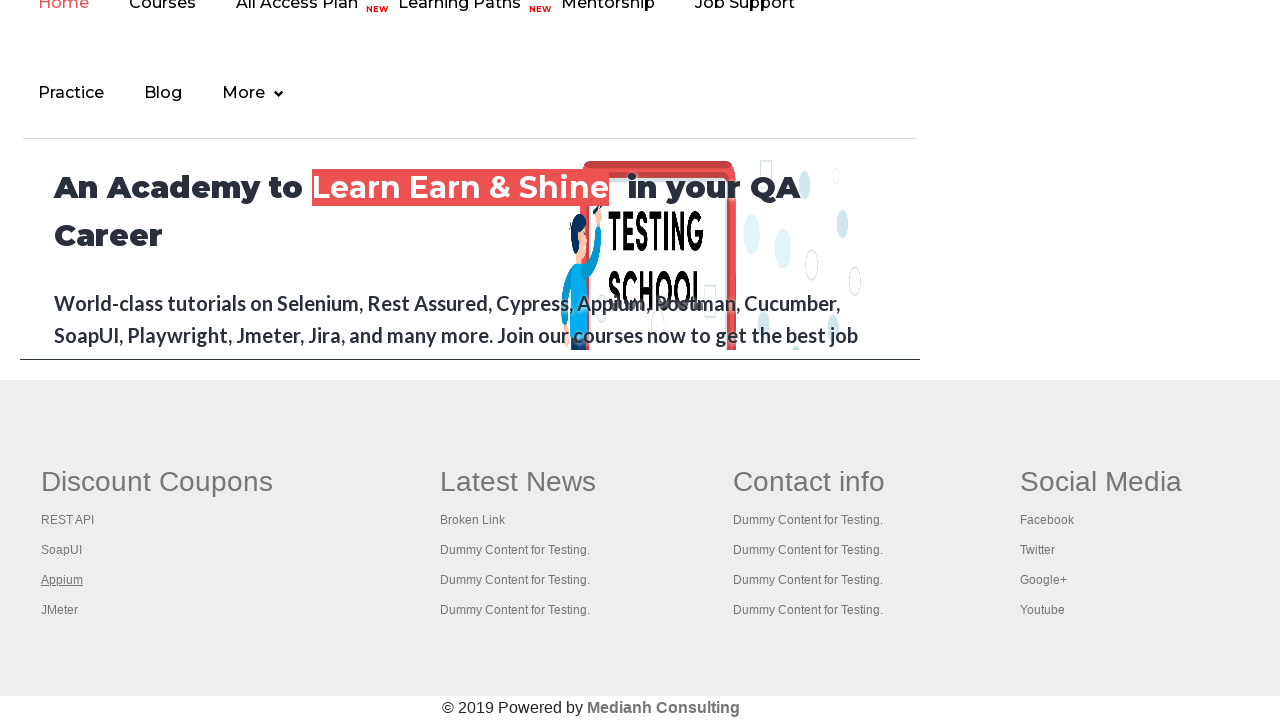

Opened footer link 4 in new tab using Ctrl+Click at (60, 610) on #gf-BIG >> xpath=//table/tbody/tr/td[1]/ul >> a >> nth=4
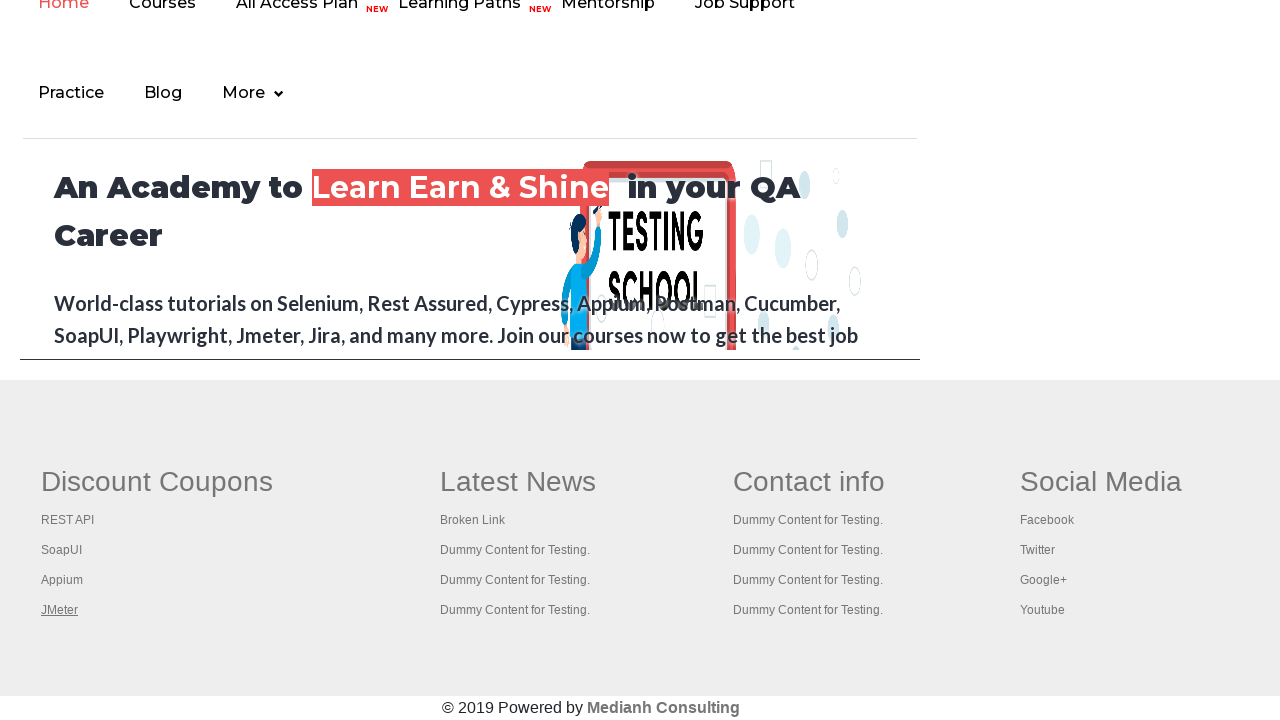

Waited 3 seconds for all tabs to fully open
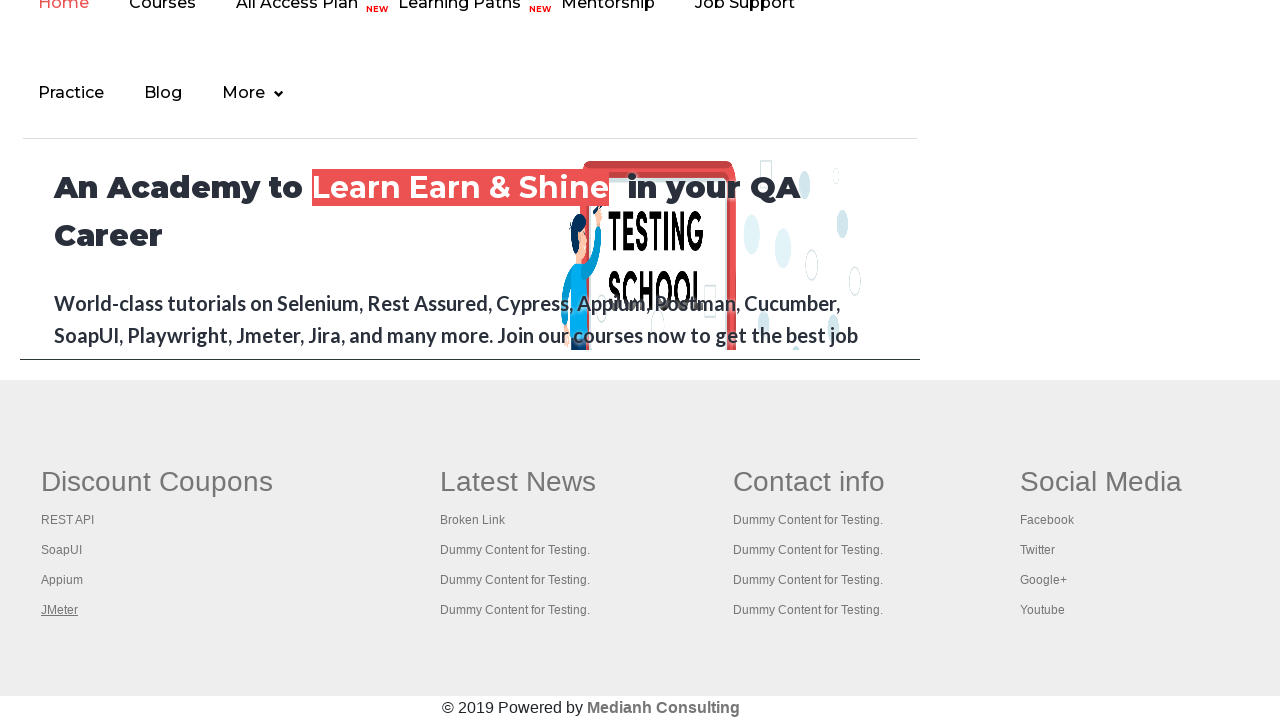

Retrieved all 5 open pages/tabs from context
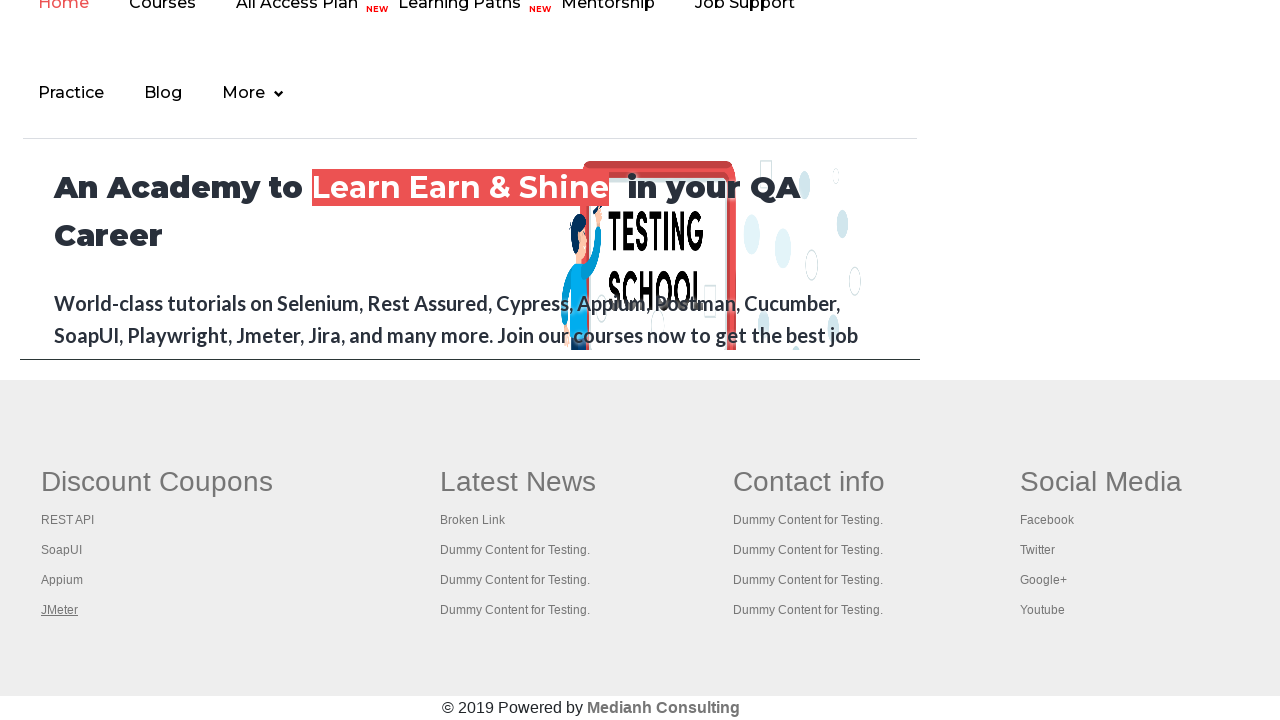

Brought a tab to front
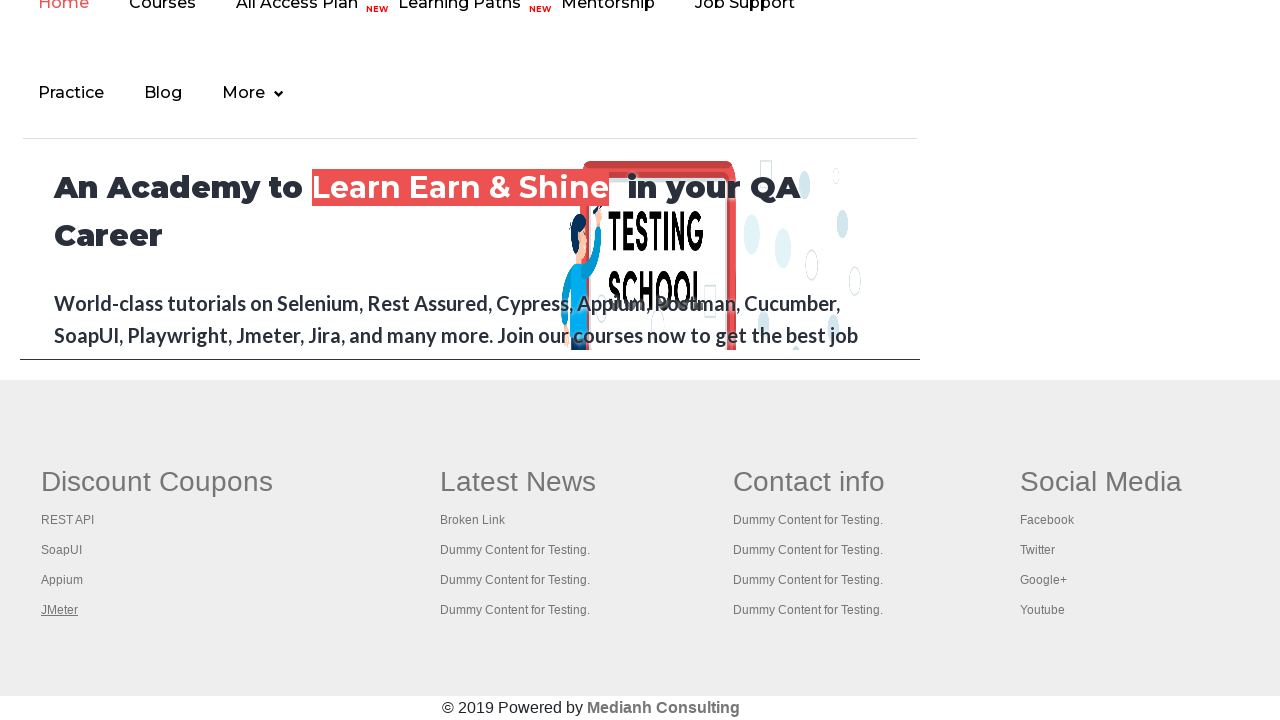

Tab loaded and DOM content was ready
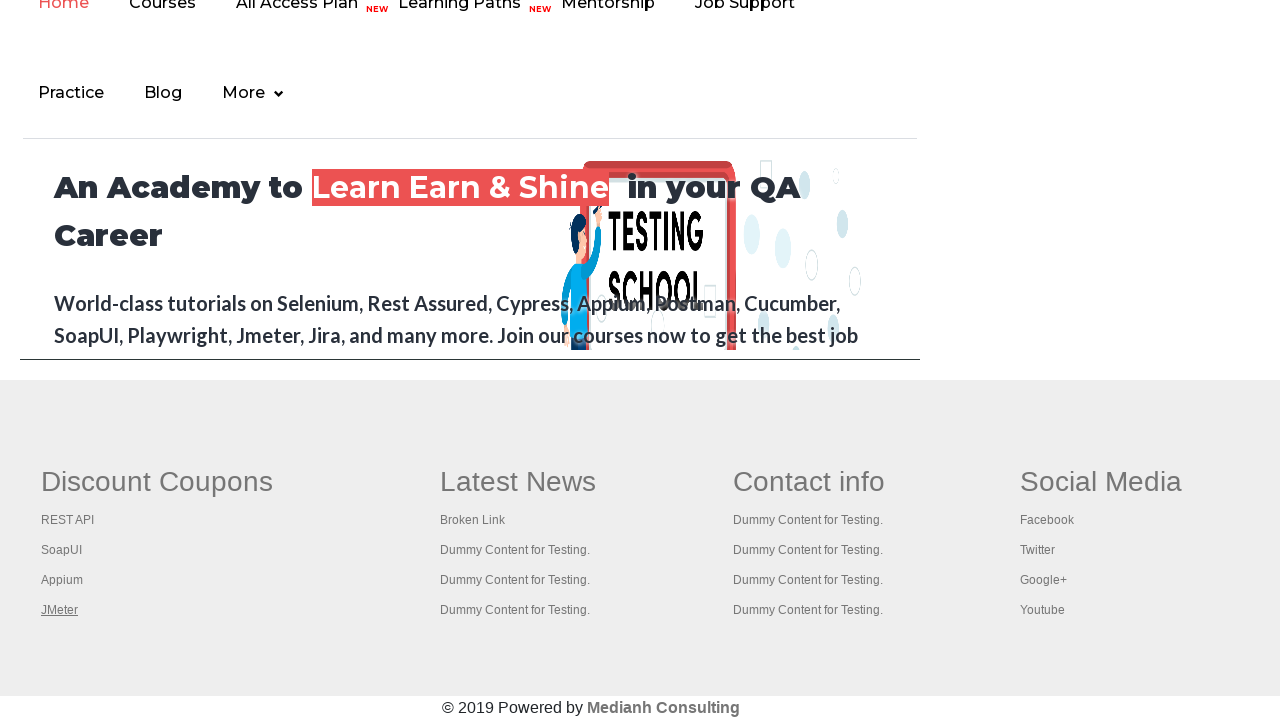

Brought a tab to front
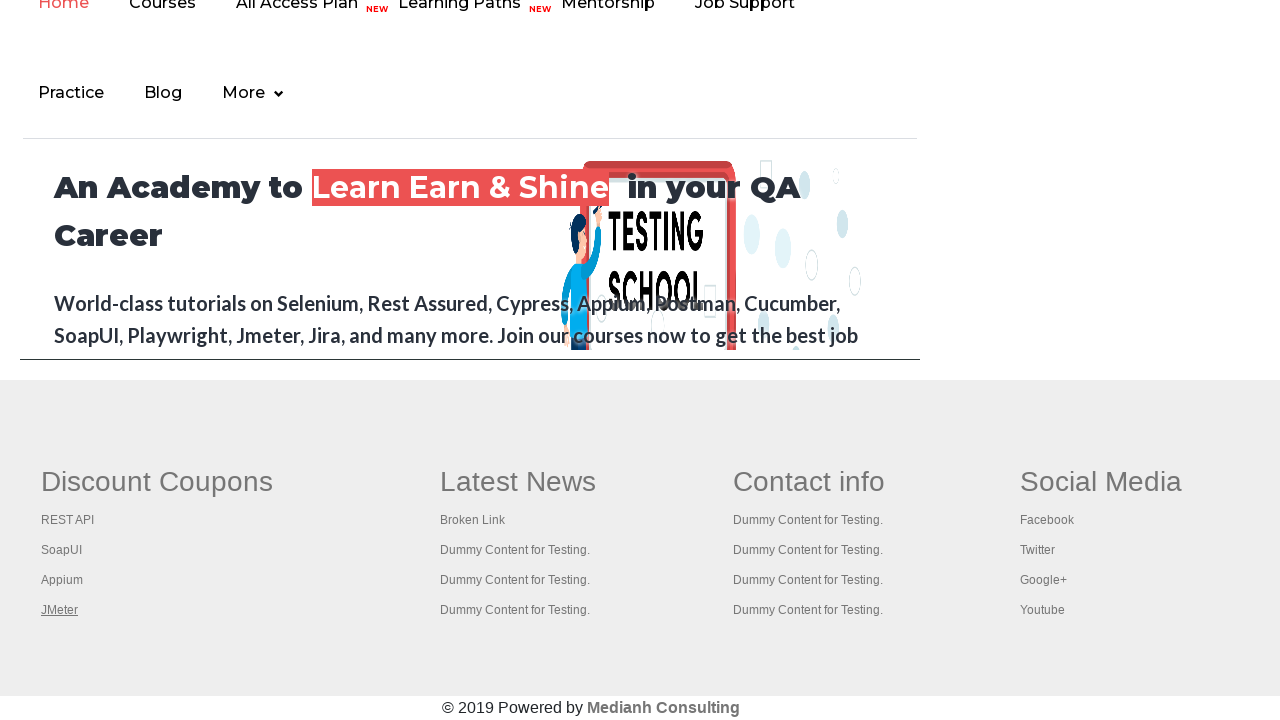

Tab loaded and DOM content was ready
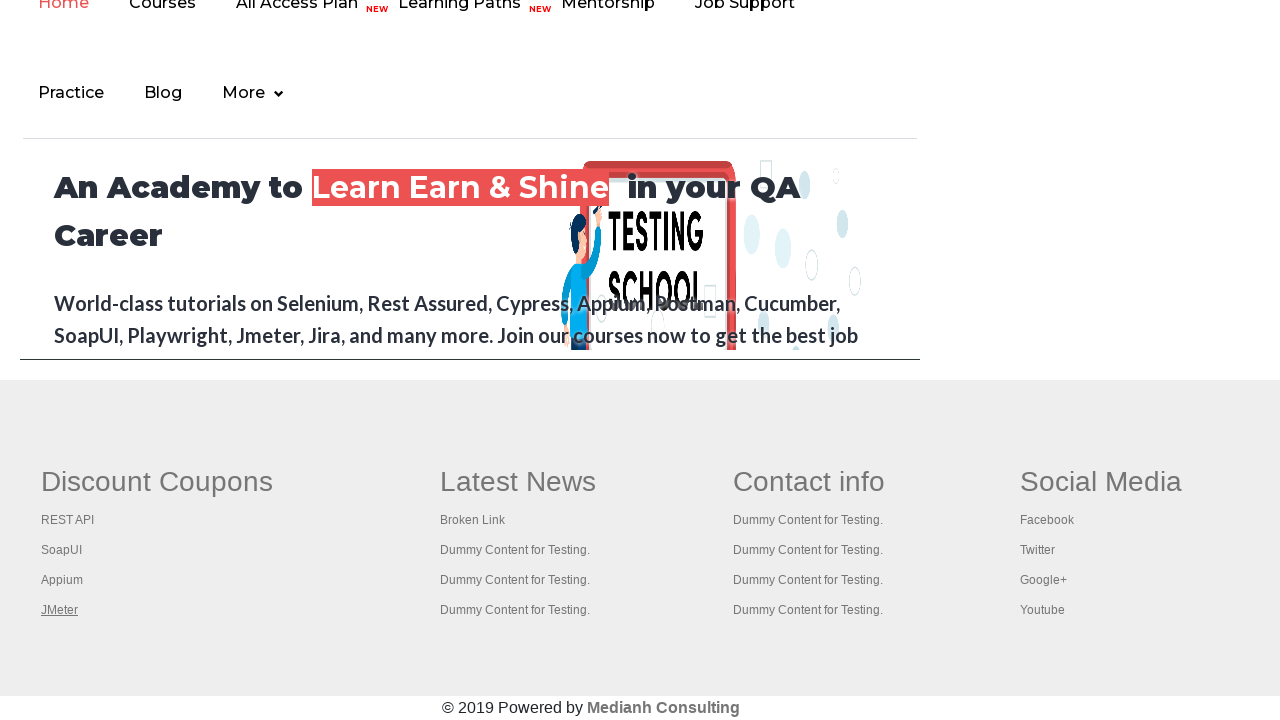

Brought a tab to front
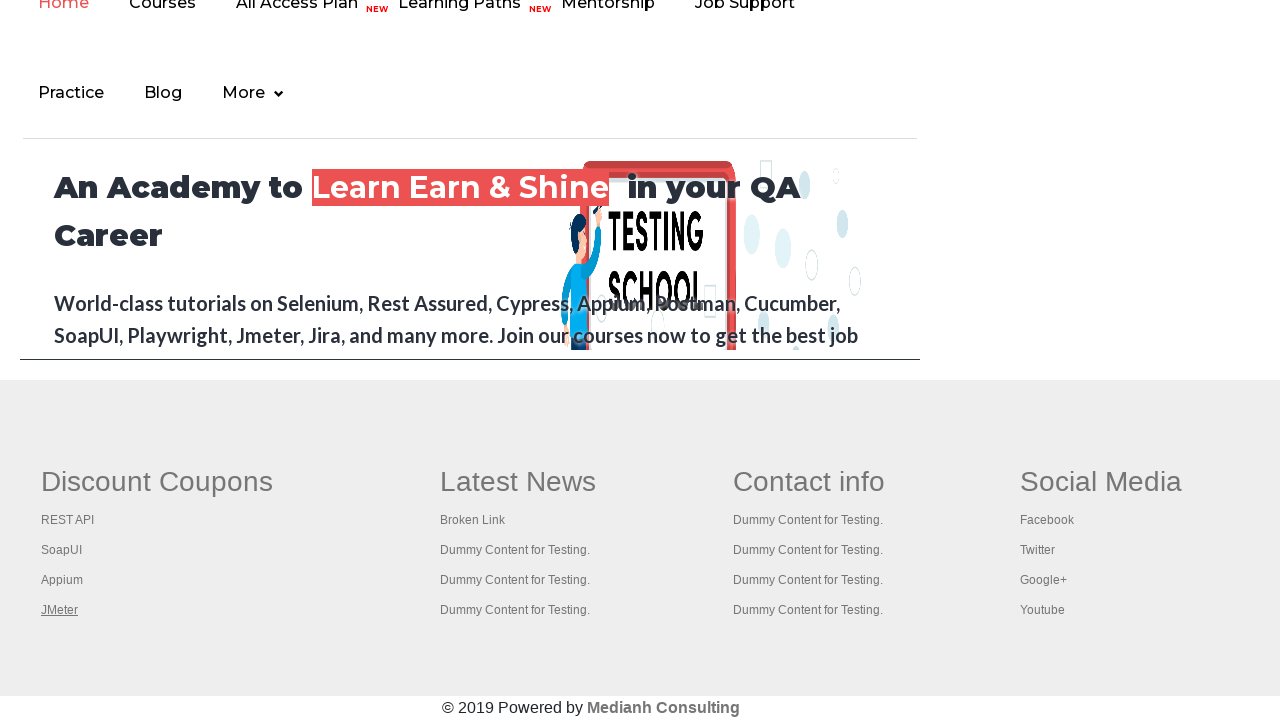

Tab loaded and DOM content was ready
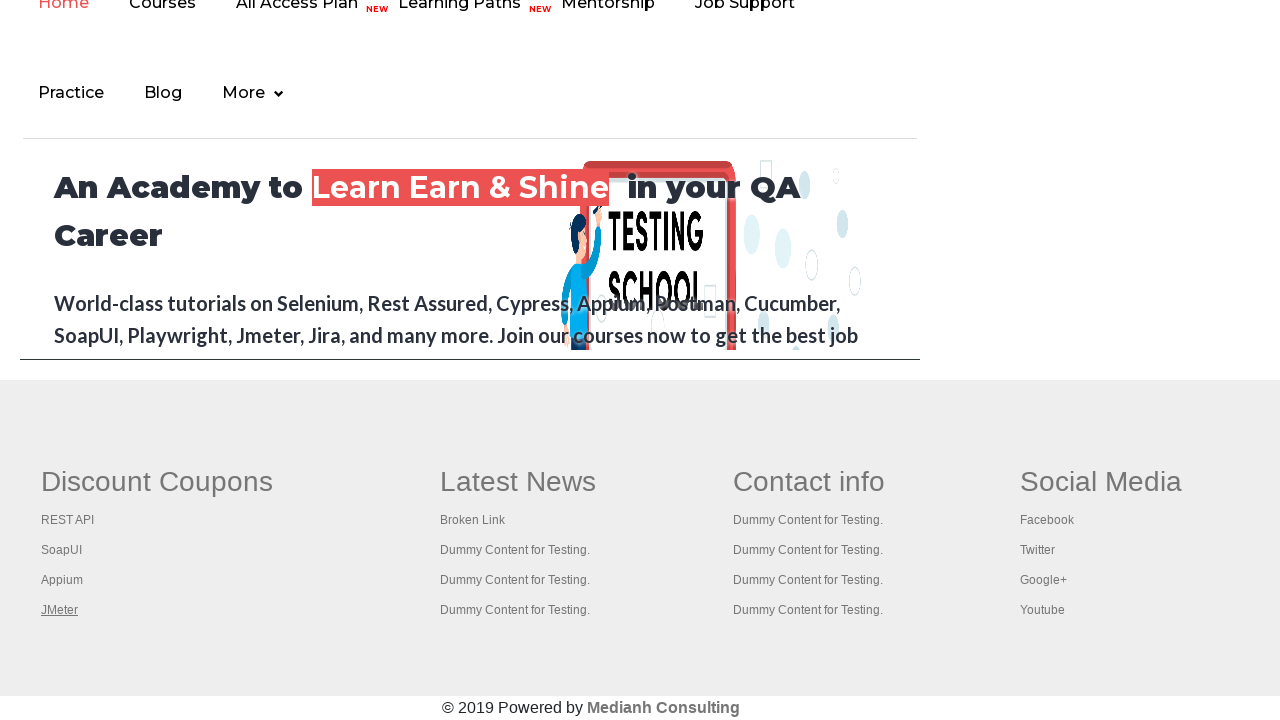

Brought a tab to front
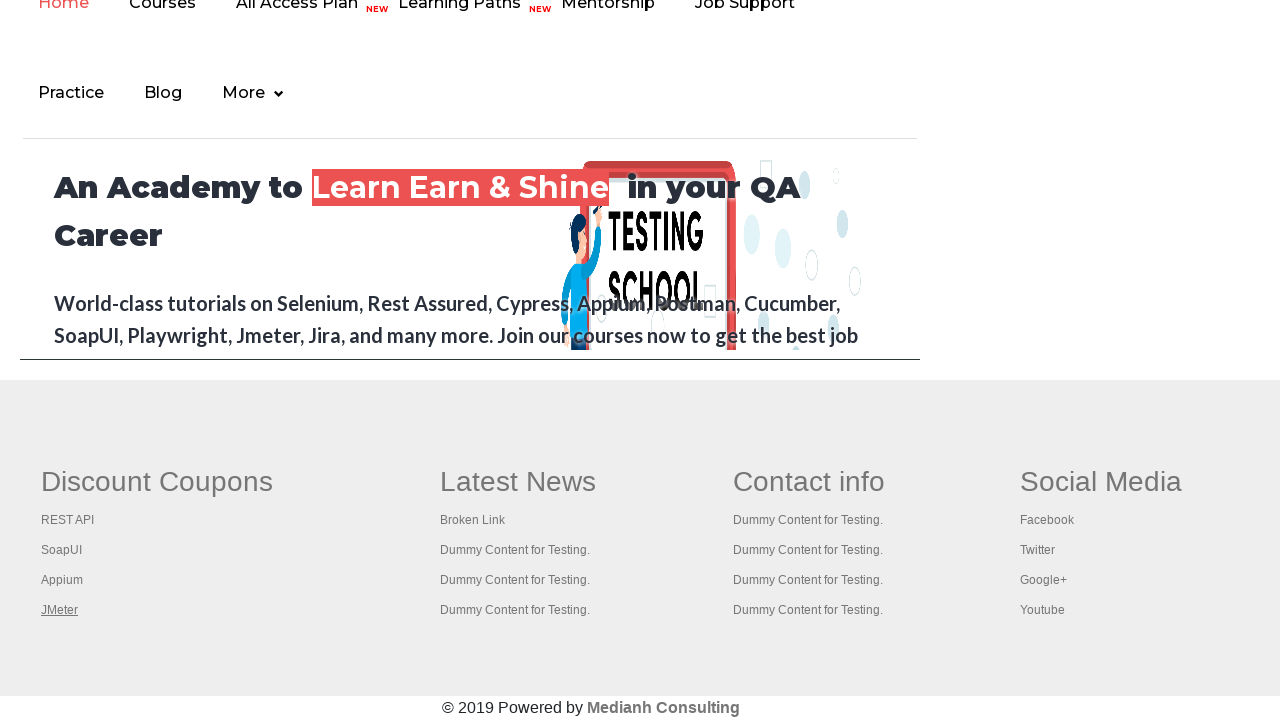

Tab loaded and DOM content was ready
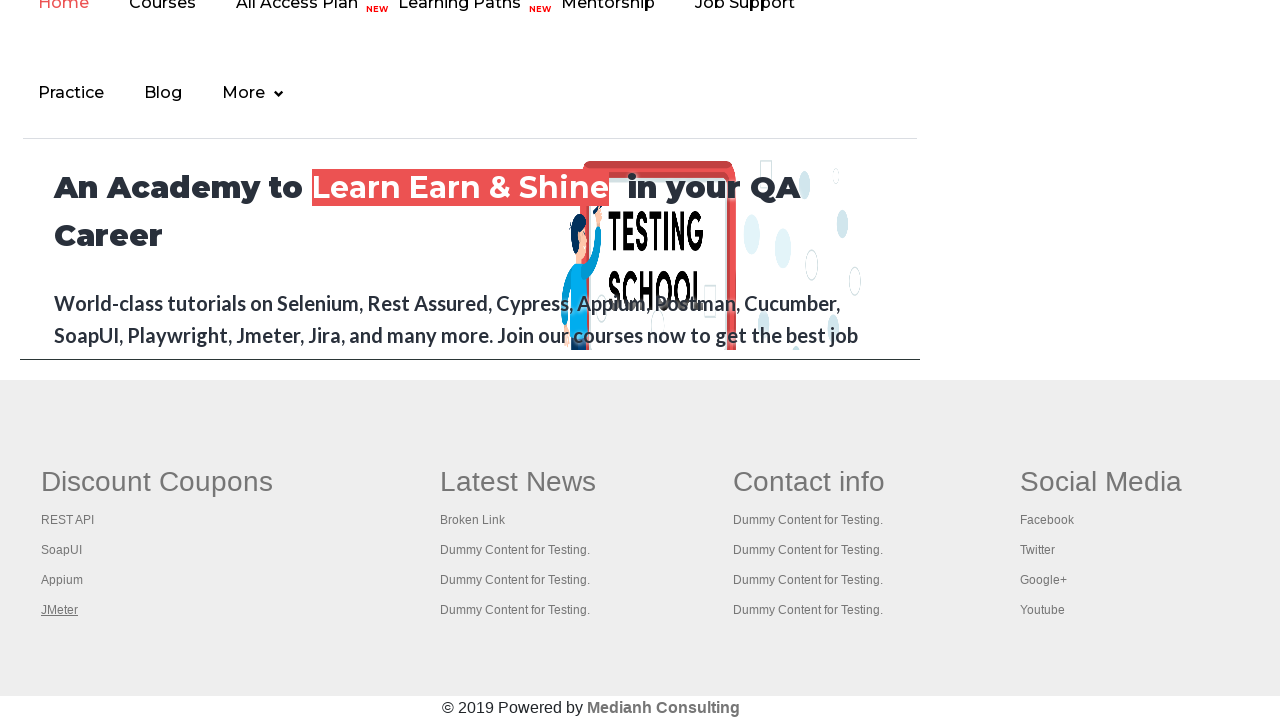

Brought a tab to front
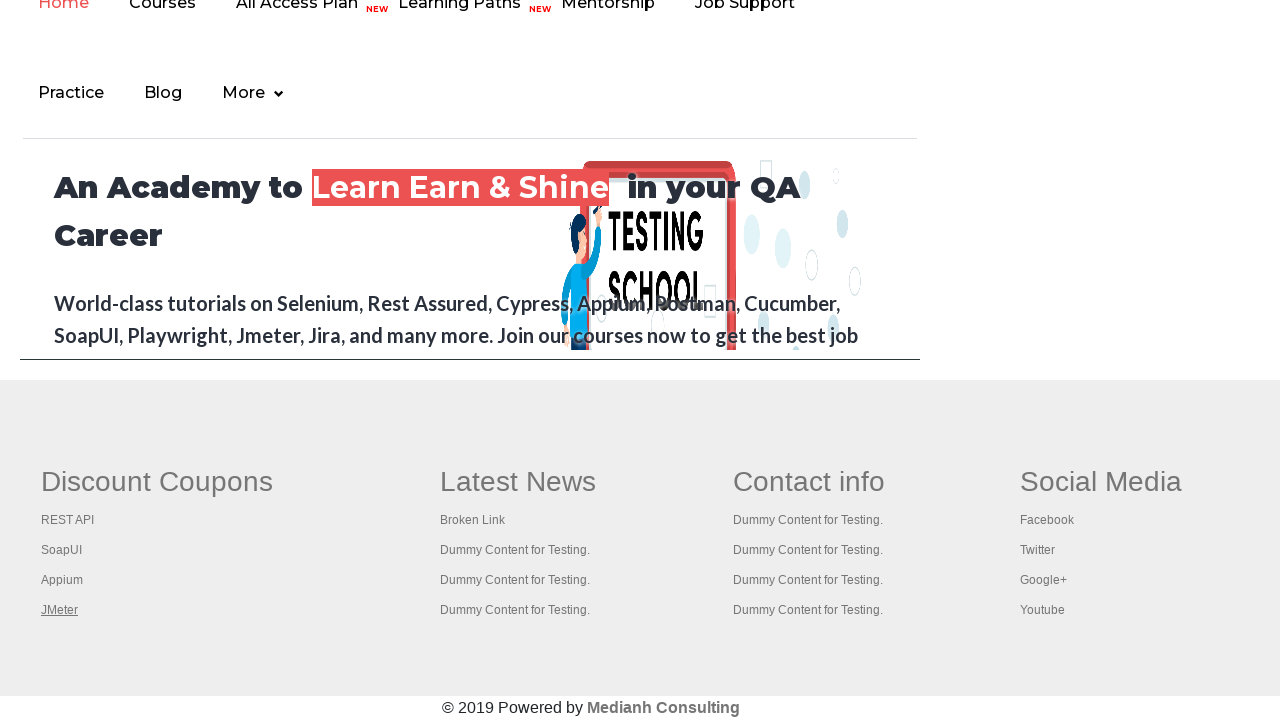

Tab loaded and DOM content was ready
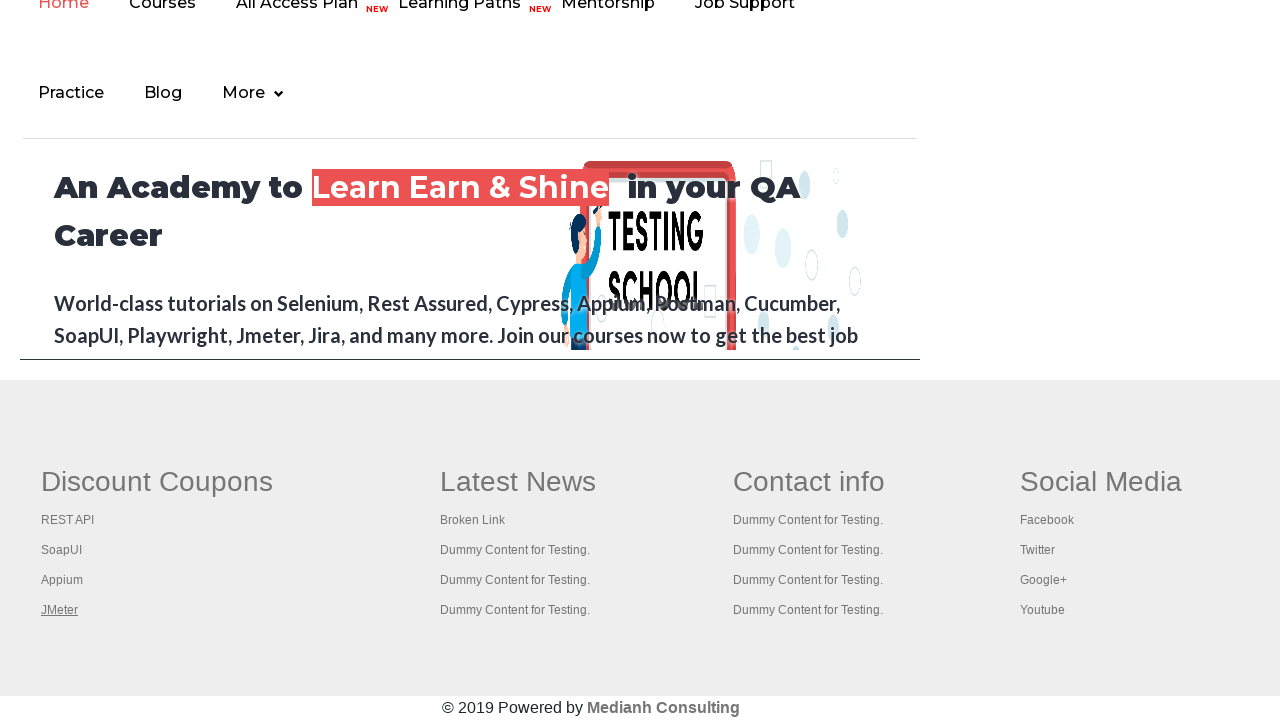

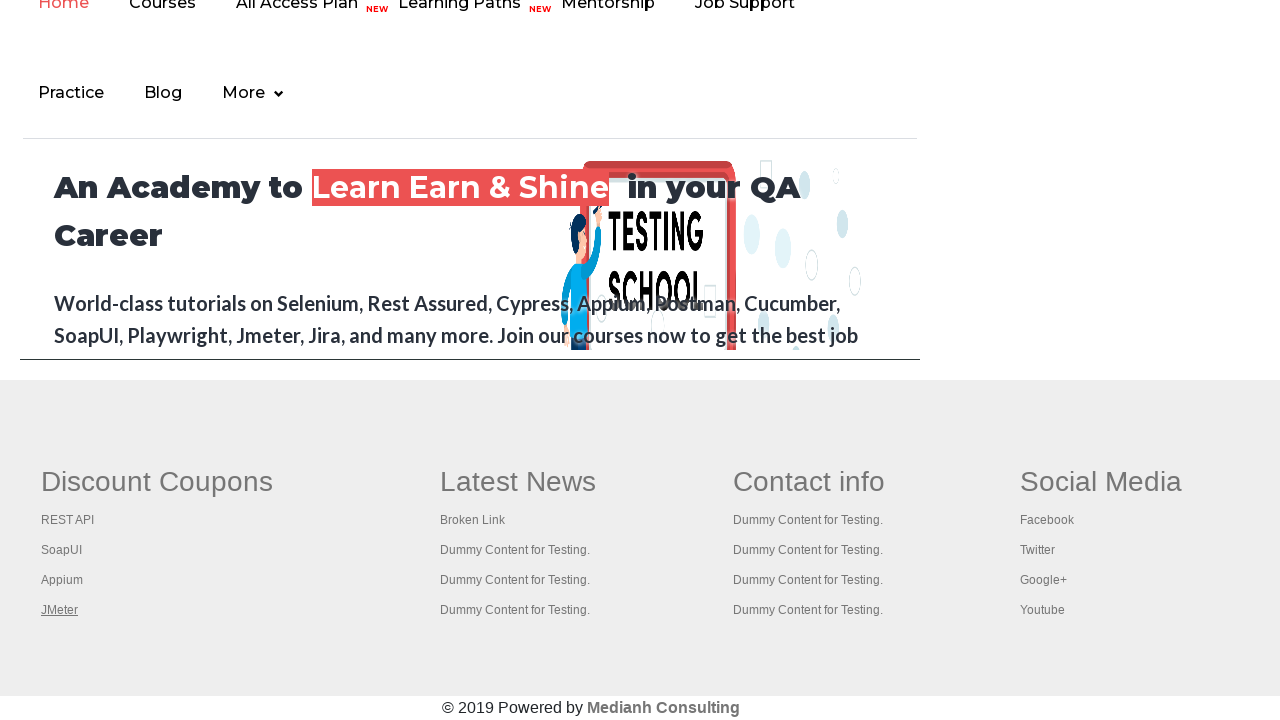